Tests radio button functionality by iterating through all sport radio buttons and clicking each one sequentially to verify they can be selected.

Starting URL: https://practice.cydeo.com/radio_buttons

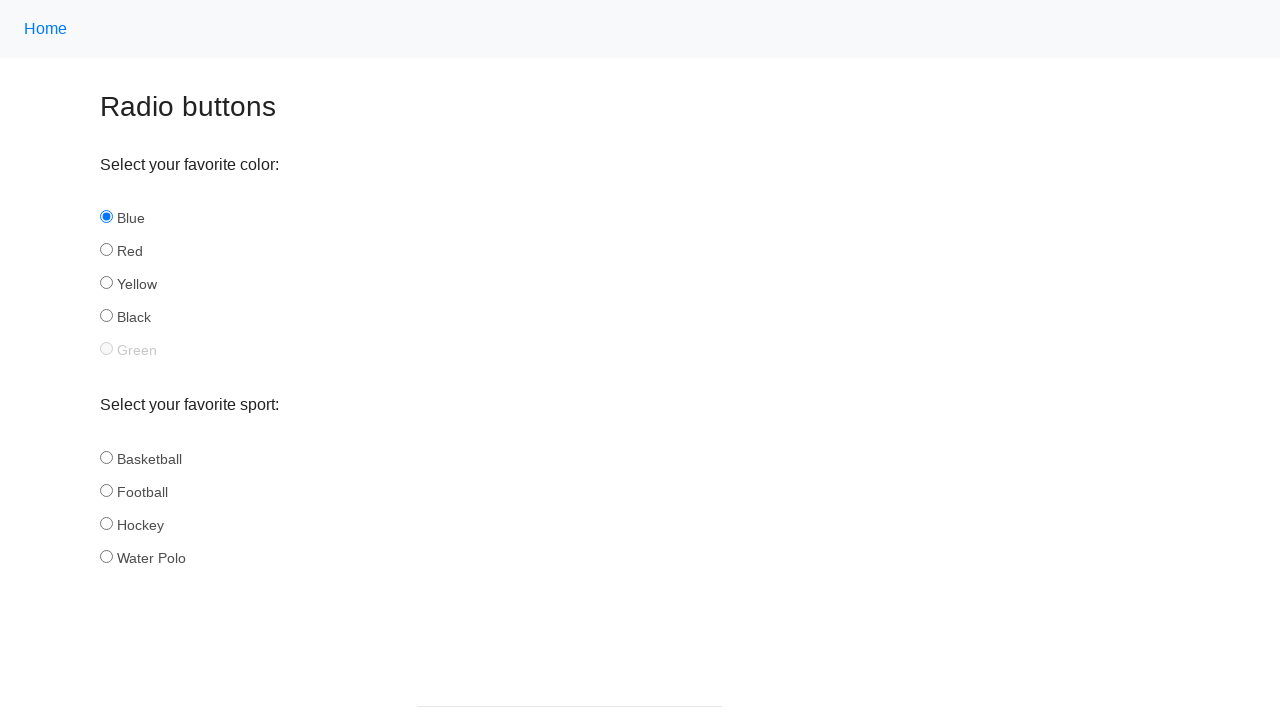

Located all sport radio buttons on the page
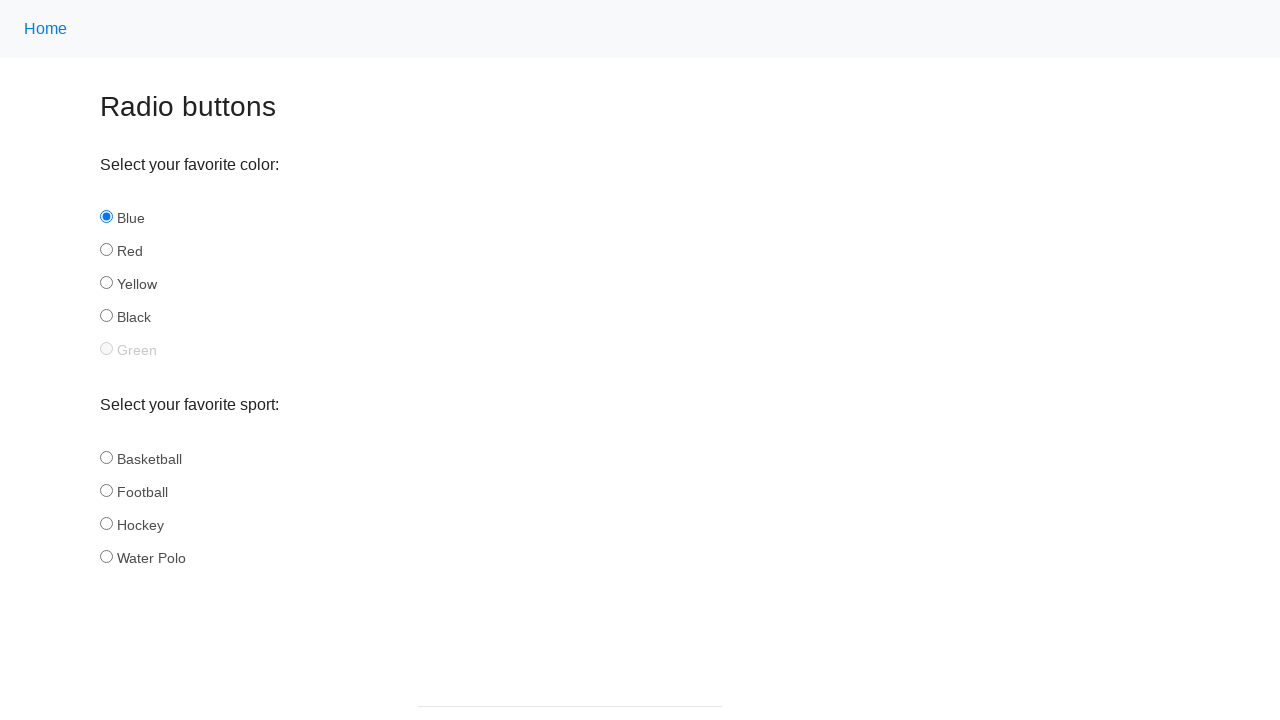

Clicked a sport radio button at (106, 457) on xpath=//input[@name='sport'] >> nth=0
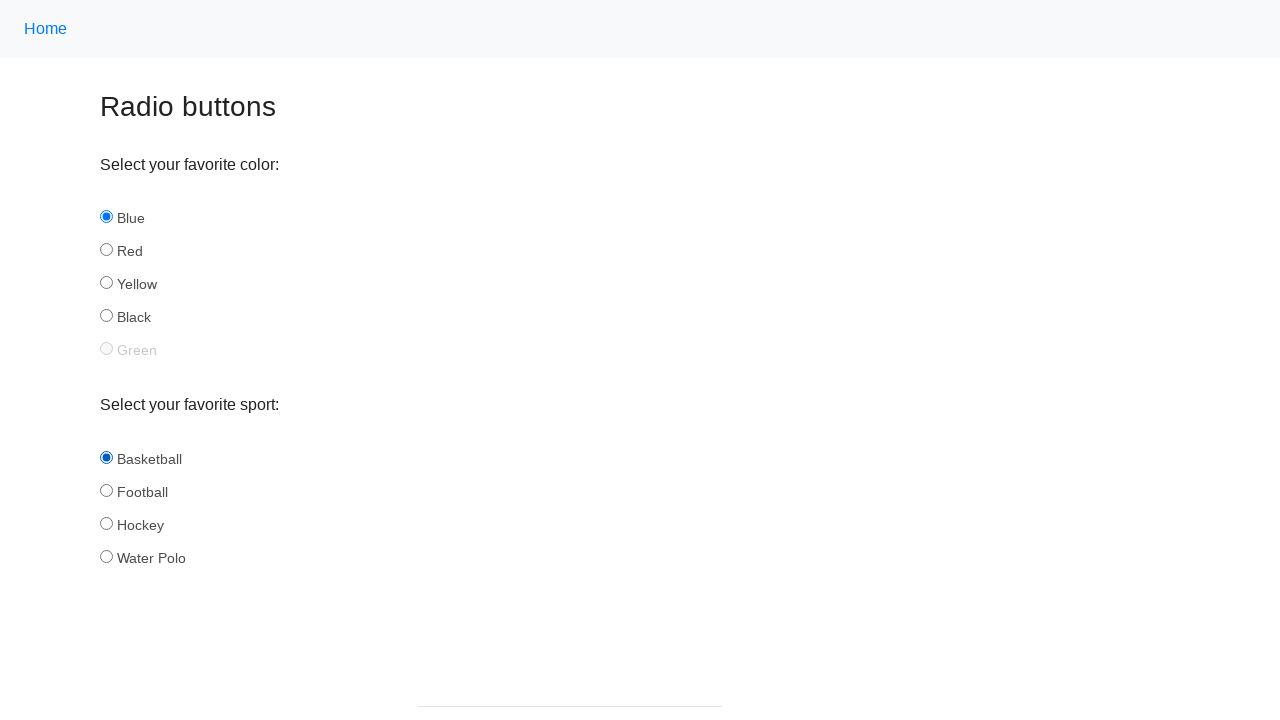

Waited 500ms for radio button selection to be observed
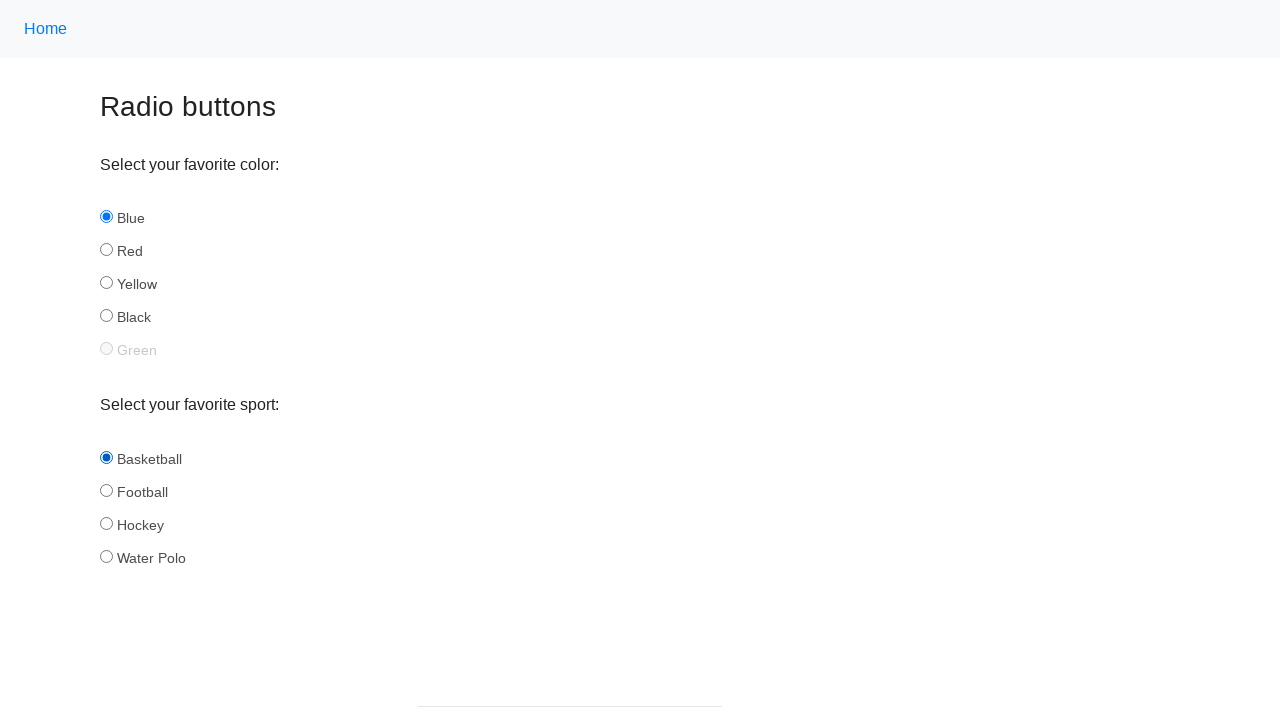

Clicked a sport radio button at (106, 490) on xpath=//input[@name='sport'] >> nth=1
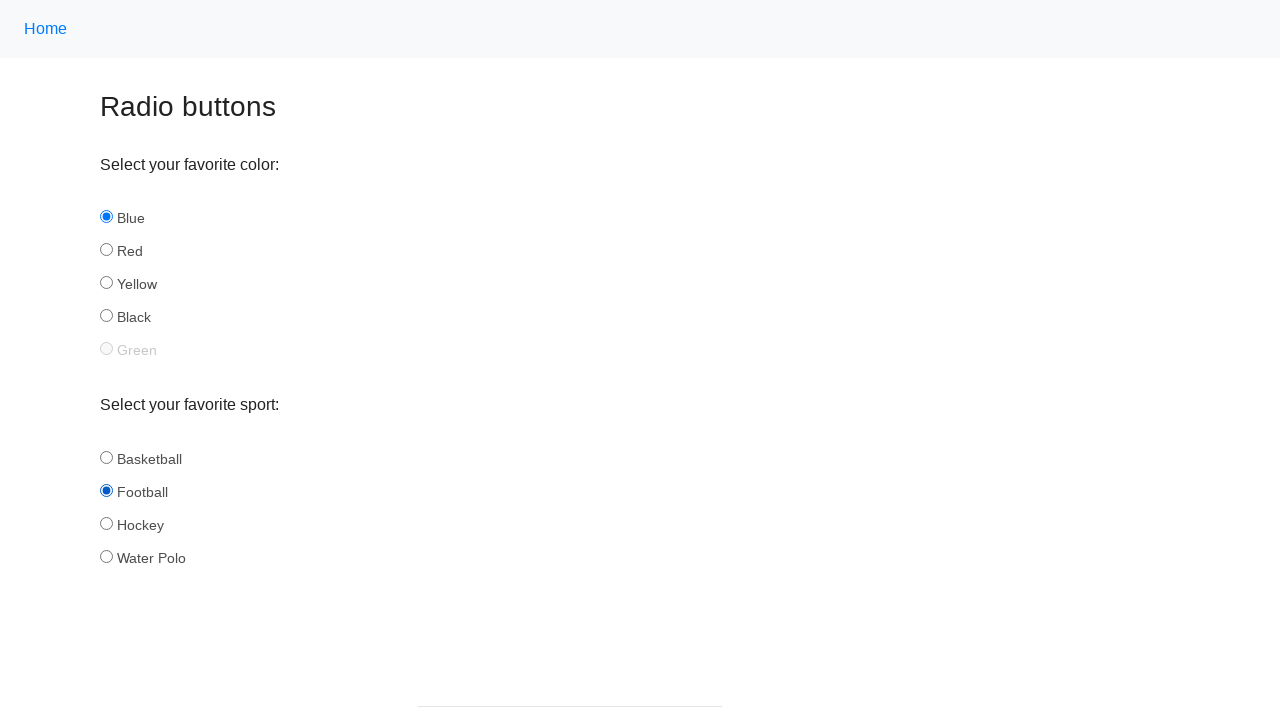

Waited 500ms for radio button selection to be observed
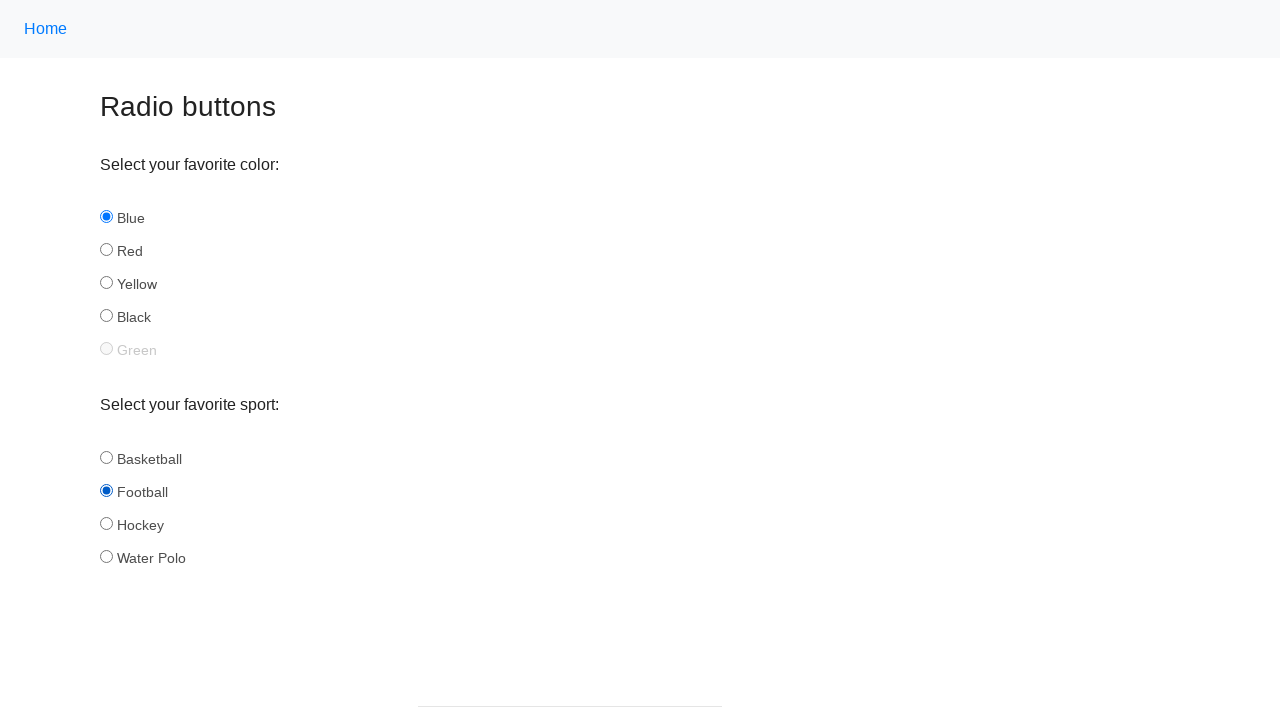

Clicked a sport radio button at (106, 523) on xpath=//input[@name='sport'] >> nth=2
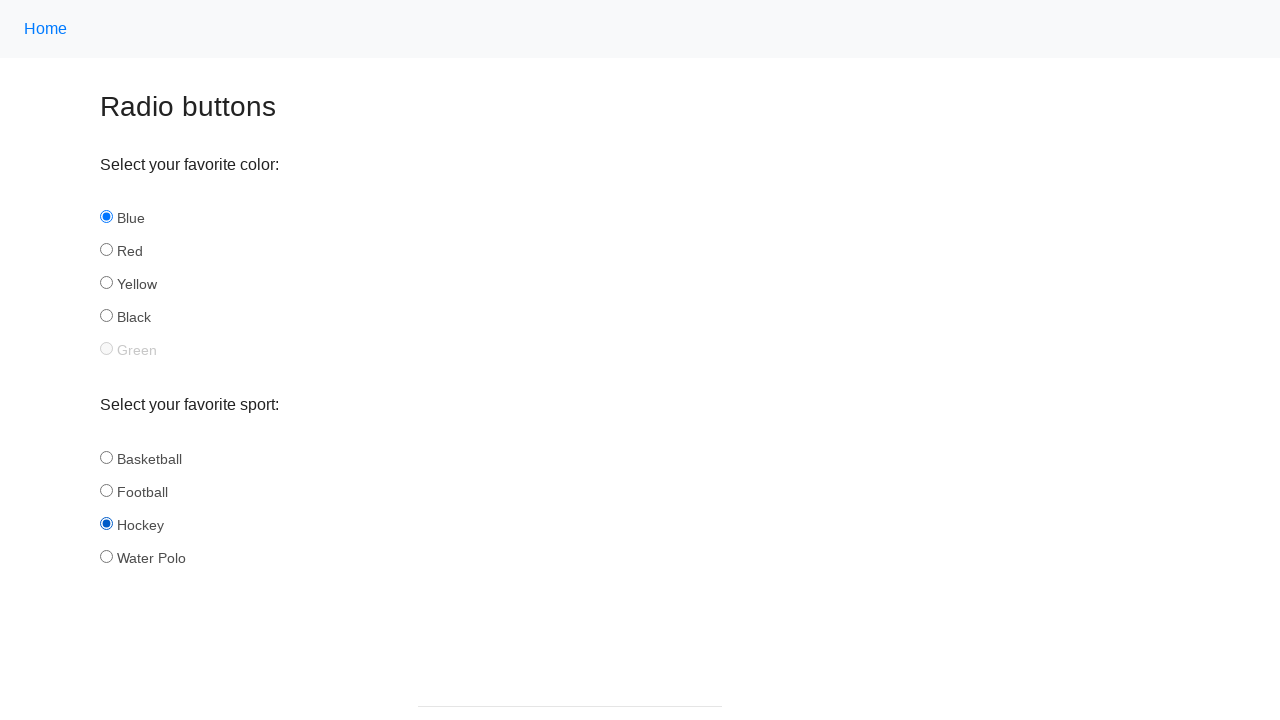

Waited 500ms for radio button selection to be observed
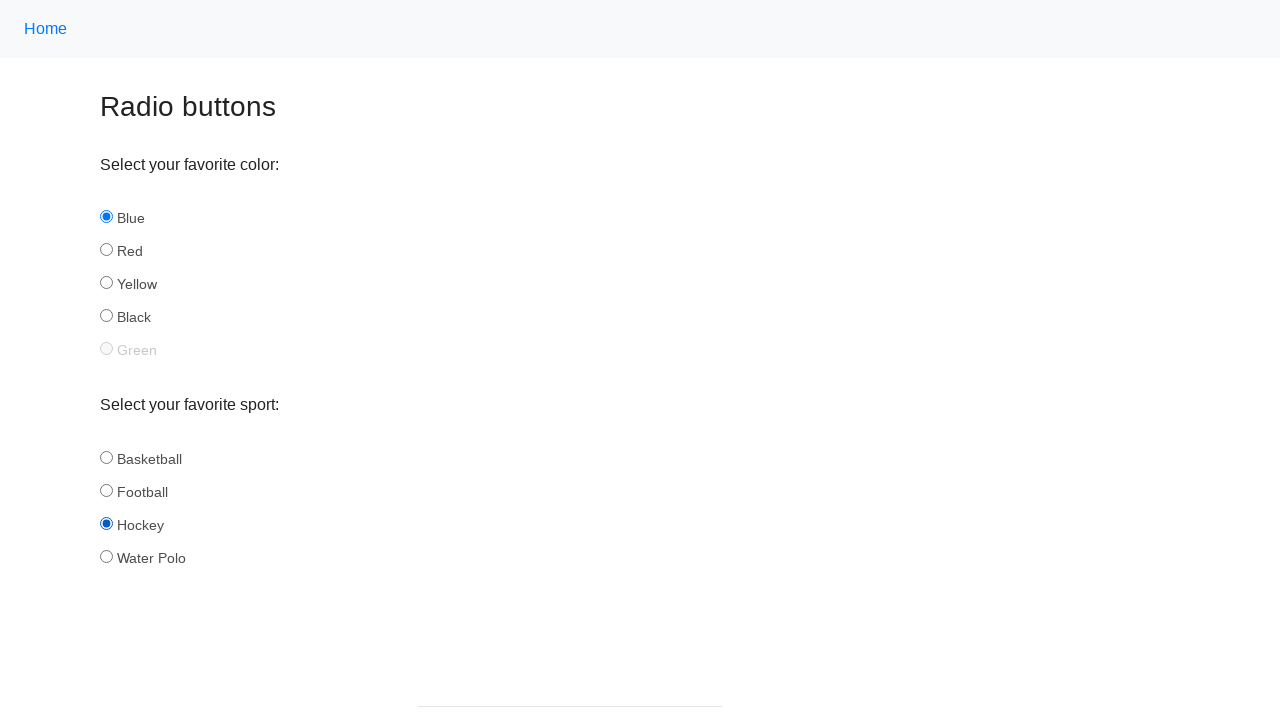

Clicked a sport radio button at (106, 556) on xpath=//input[@name='sport'] >> nth=3
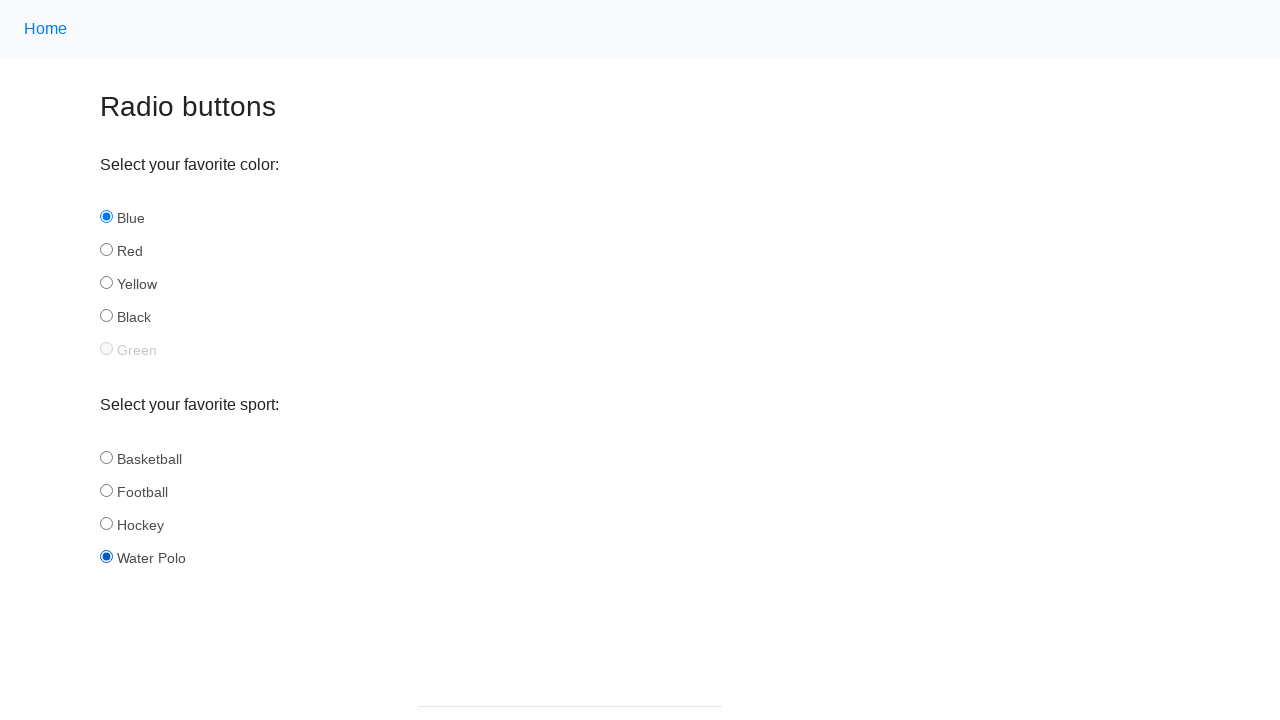

Waited 500ms for radio button selection to be observed
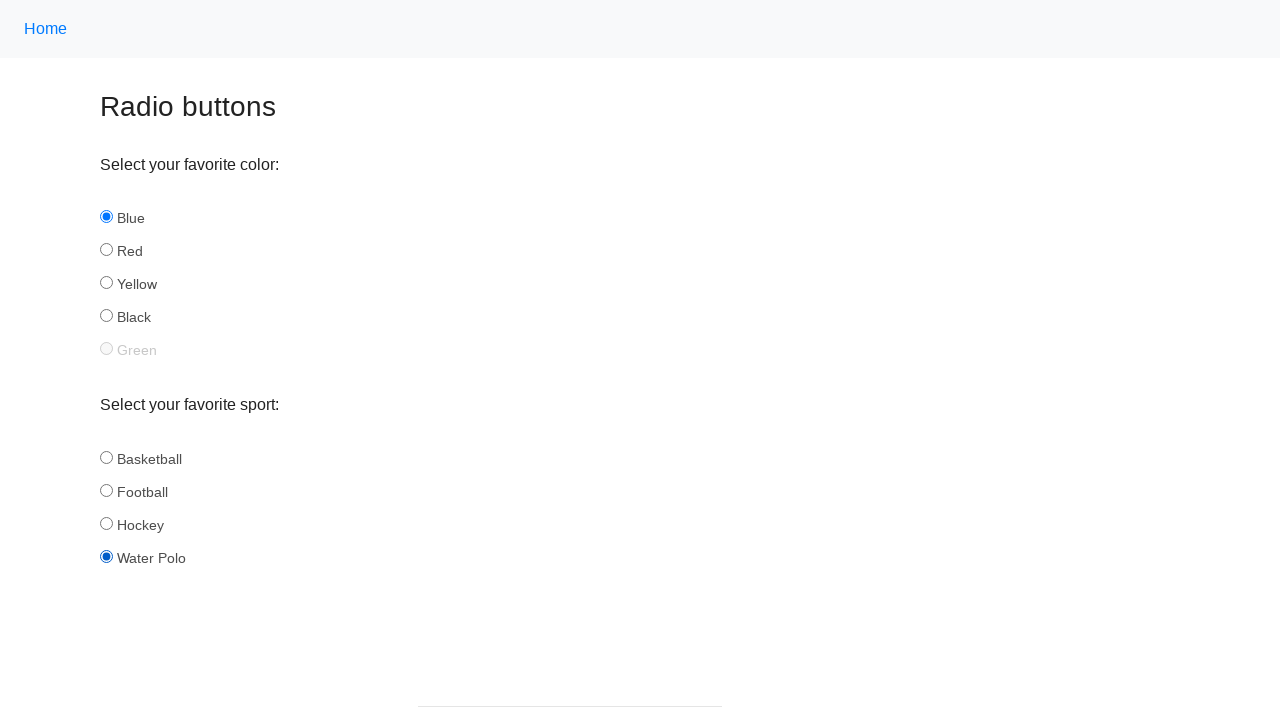

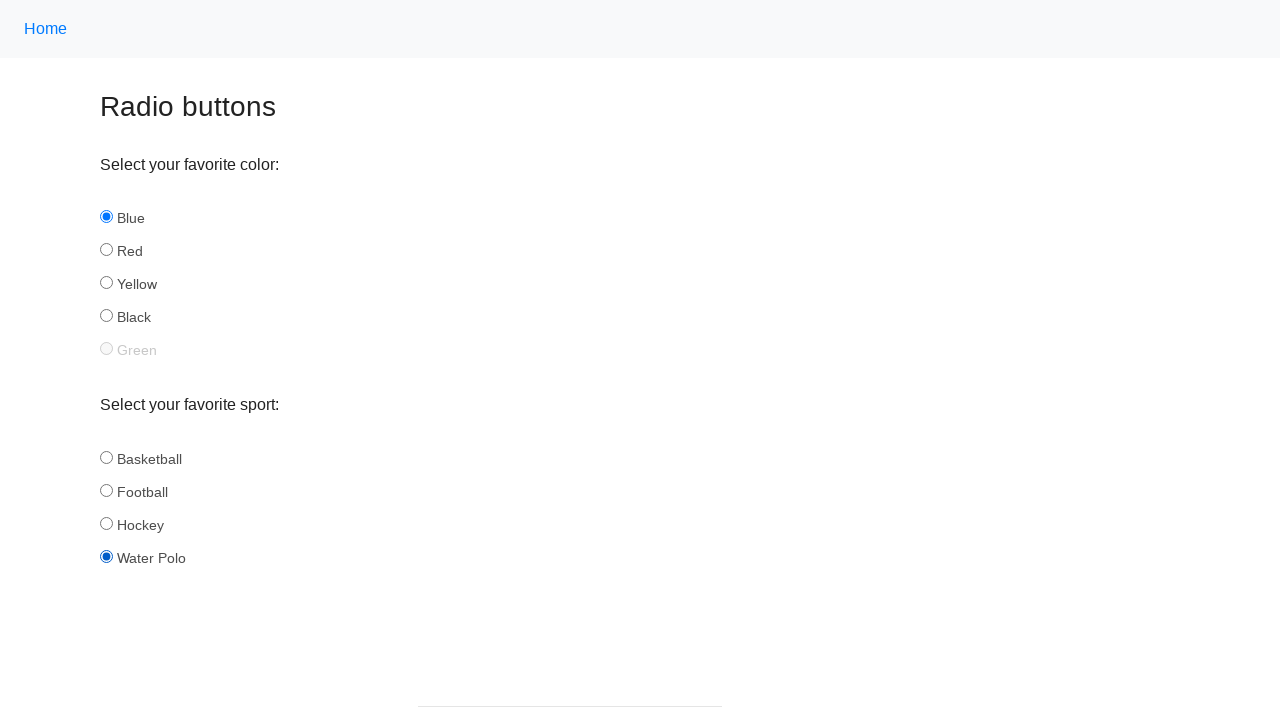